Tests table interactions on a training website by counting columns and rows, reading cell values, clicking a table header to sort the table, and verifying footer content.

Starting URL: https://v1.training-support.net/selenium/tables

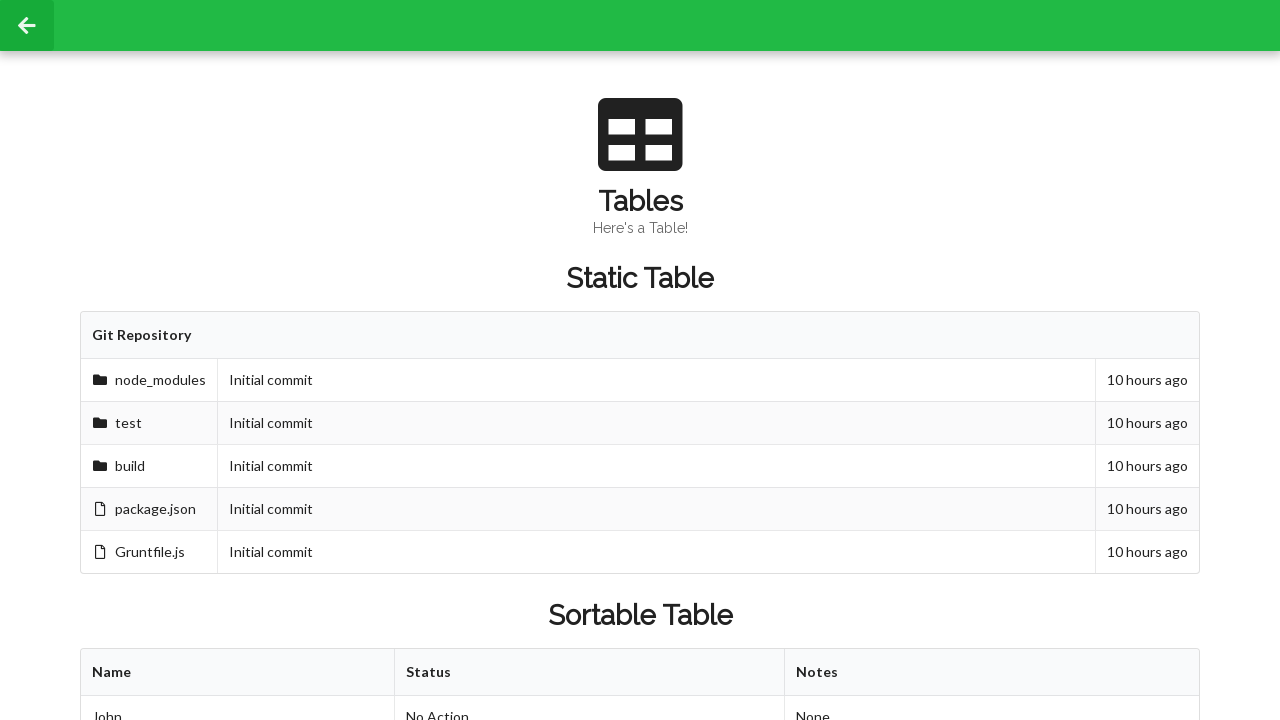

Waited for sortable table to load
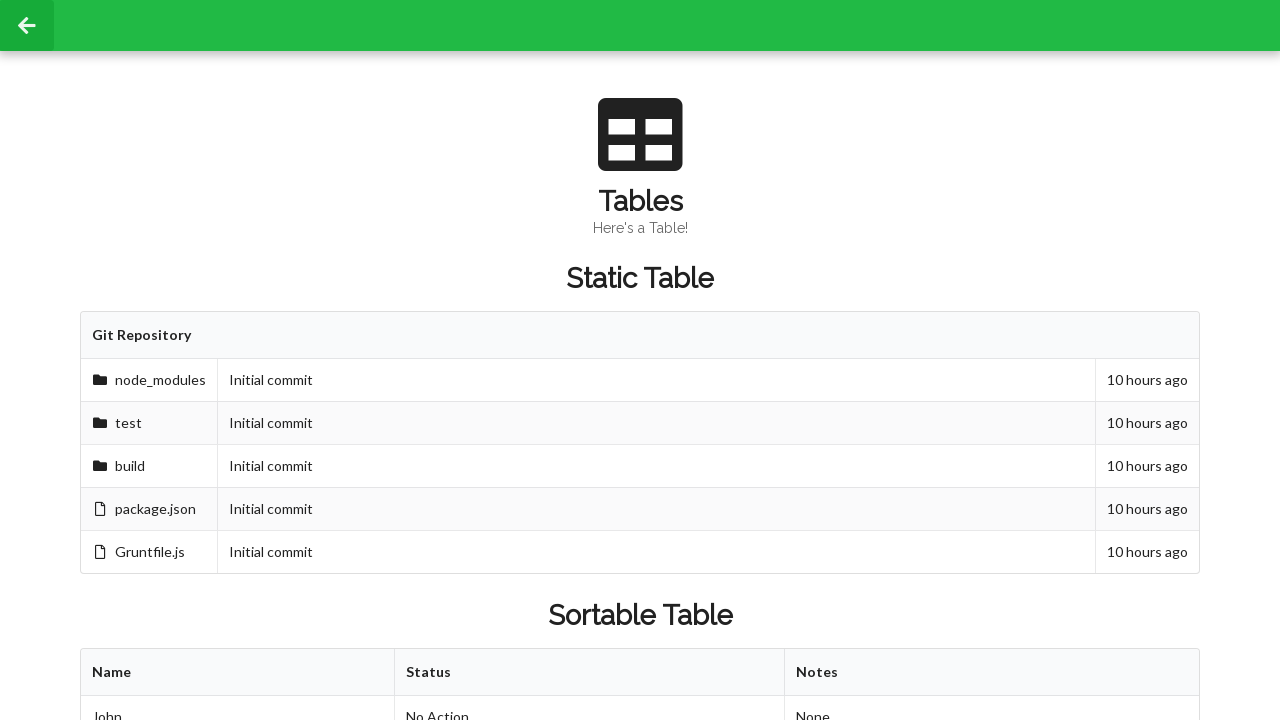

Retrieved table columns - found 3 columns
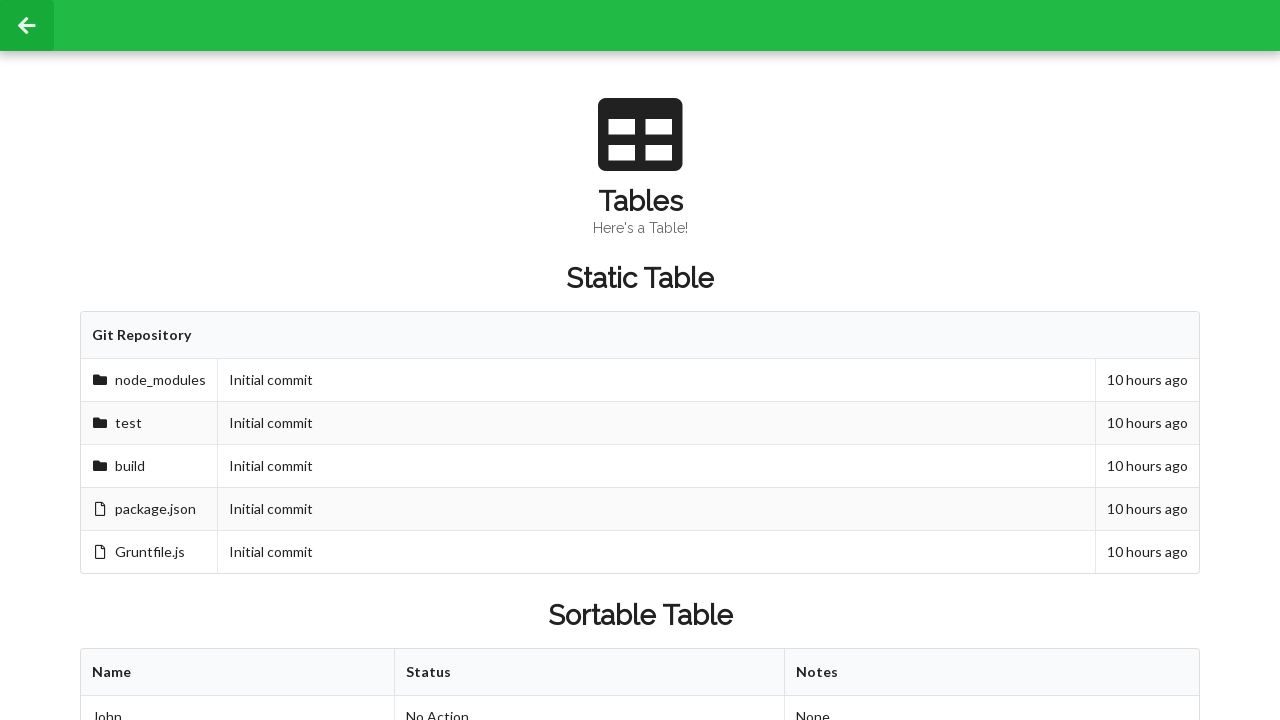

Retrieved table rows - found 3 rows
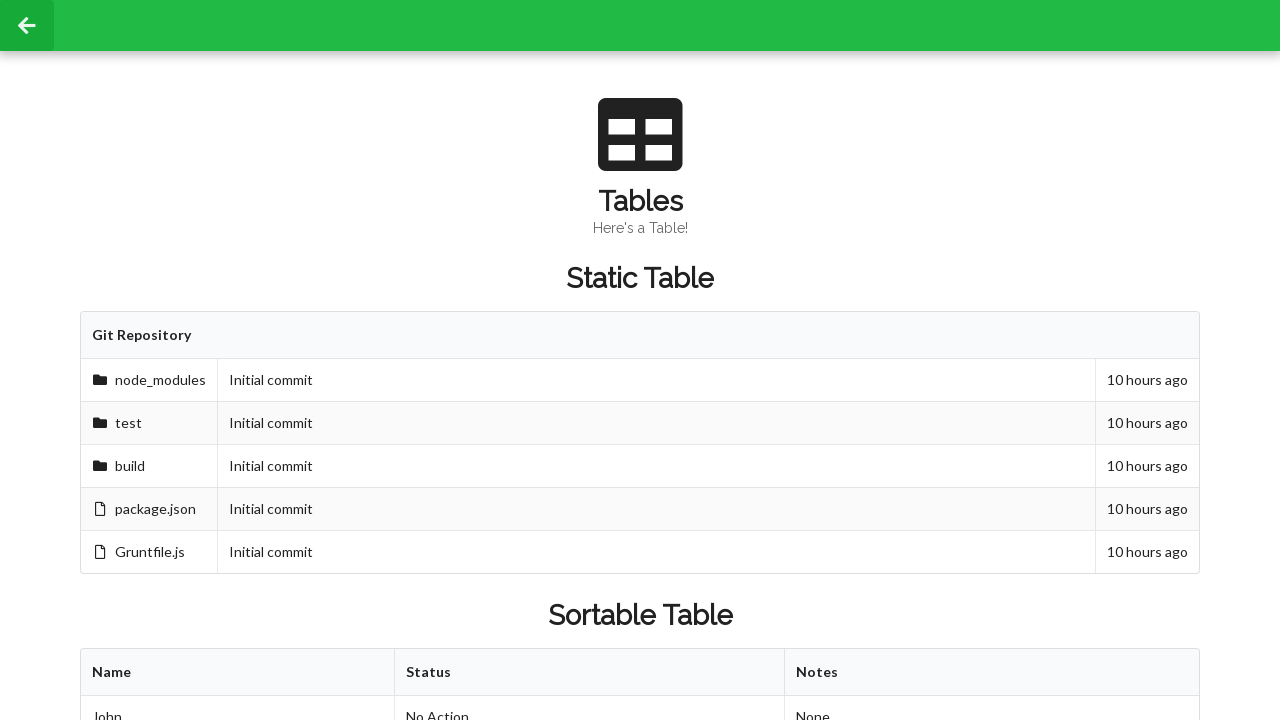

Retrieved second row, second cell value: Approved
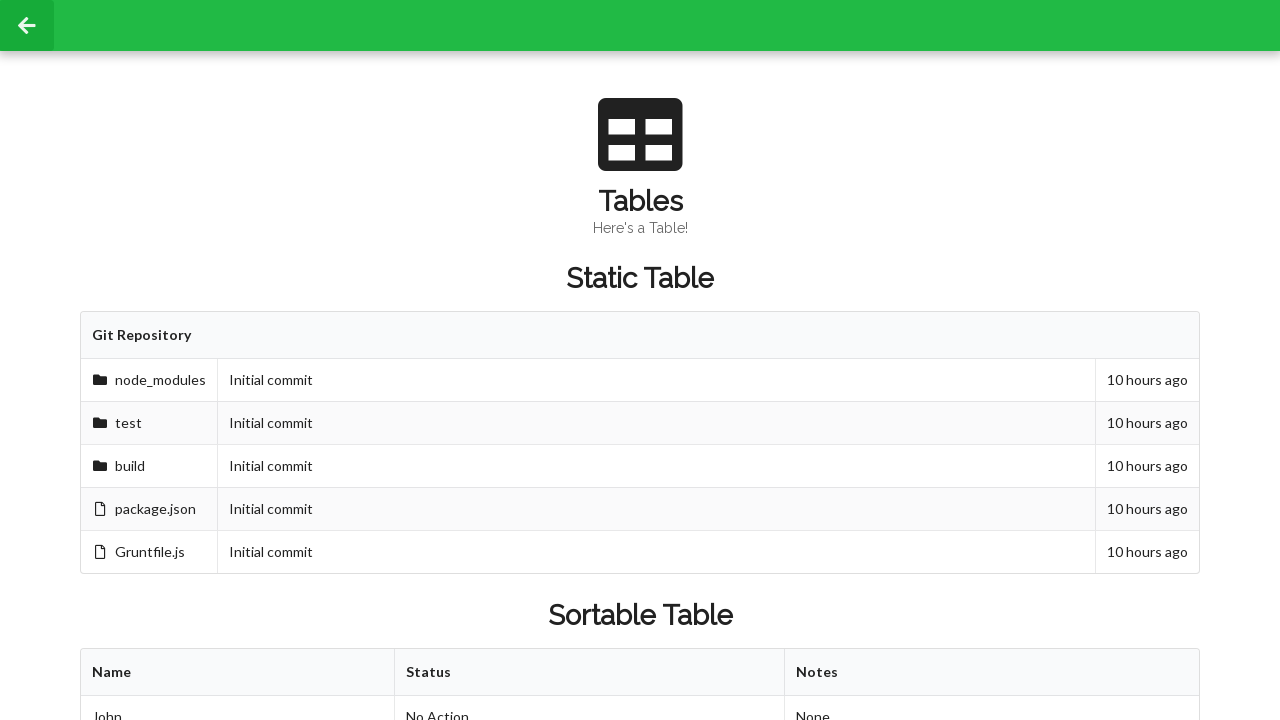

Clicked first table header to sort table at (238, 673) on xpath=//table[@id='sortableTable']/thead/tr/th
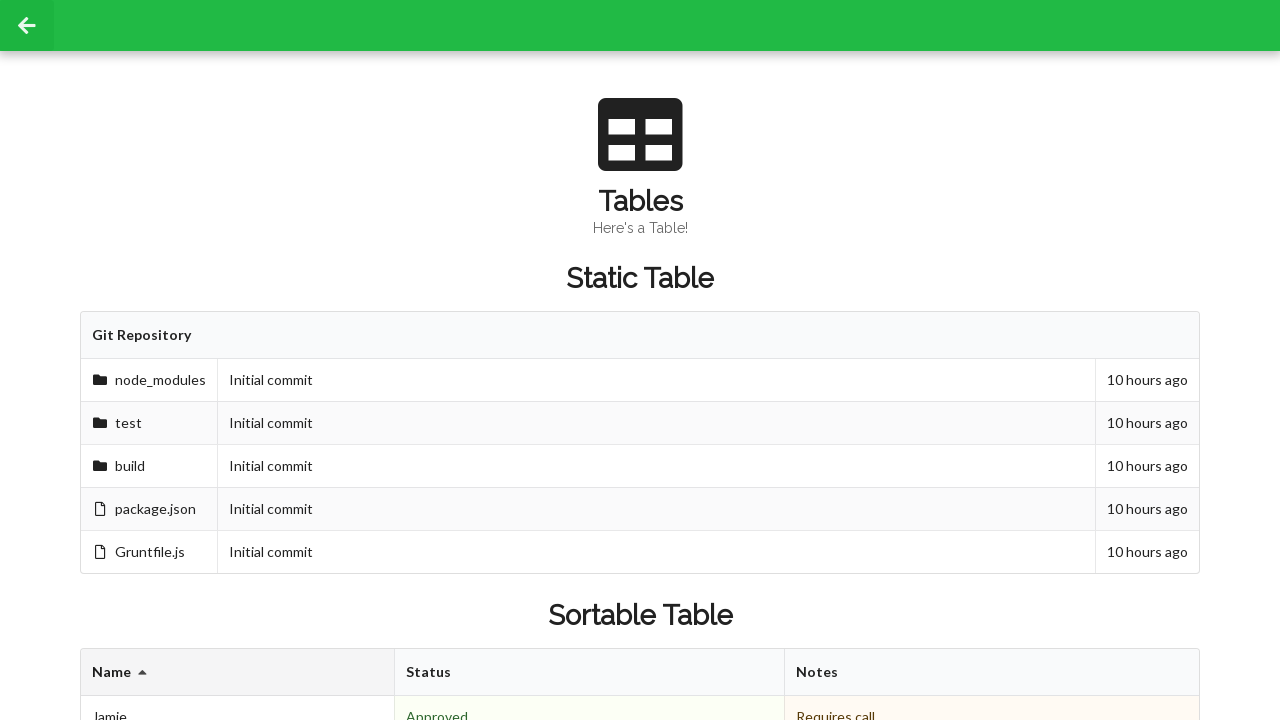

Waited for table sorting to complete
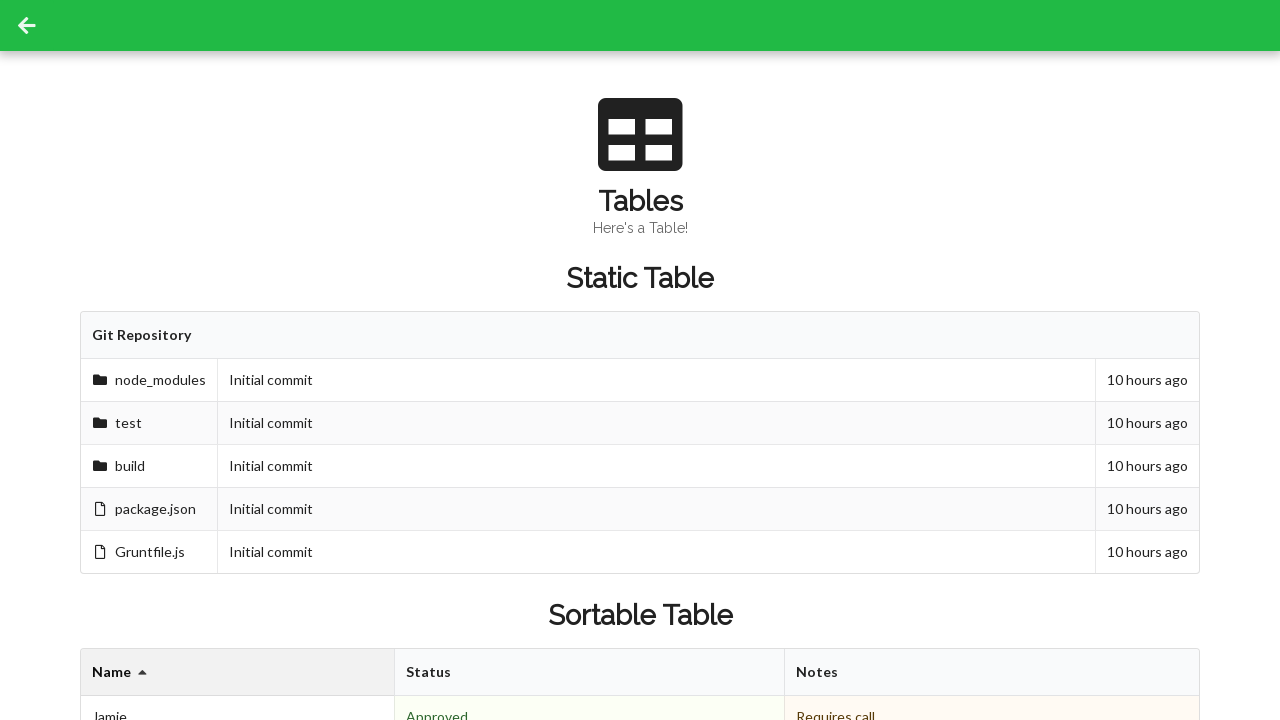

Retrieved second row, second cell value after sort: Denied
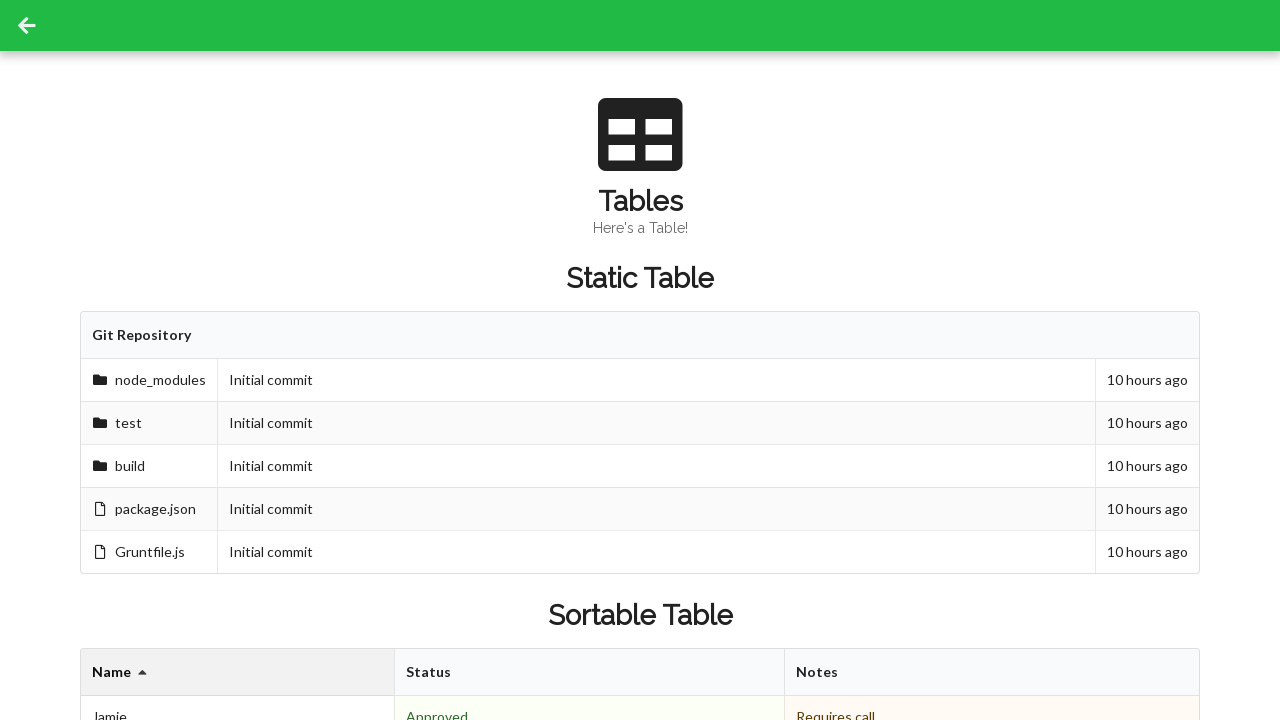

Retrieved footer cells - found 3 footer cells
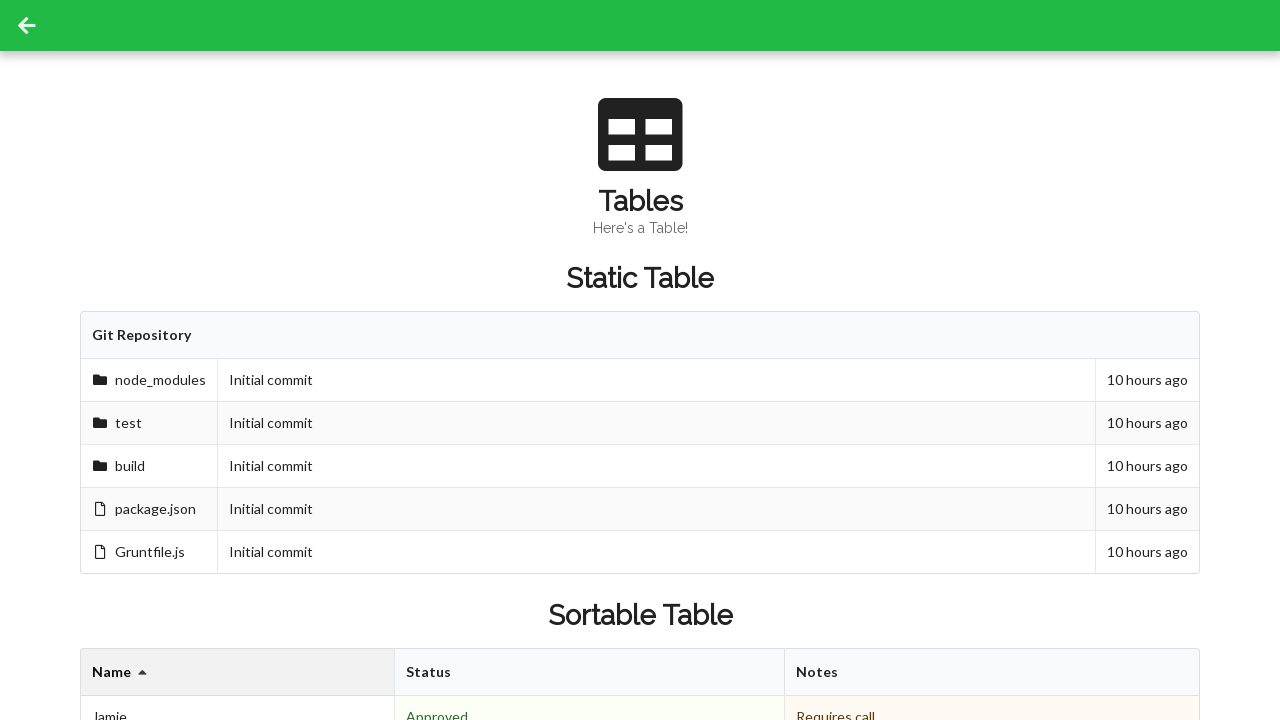

Read footer cell value: 3 People
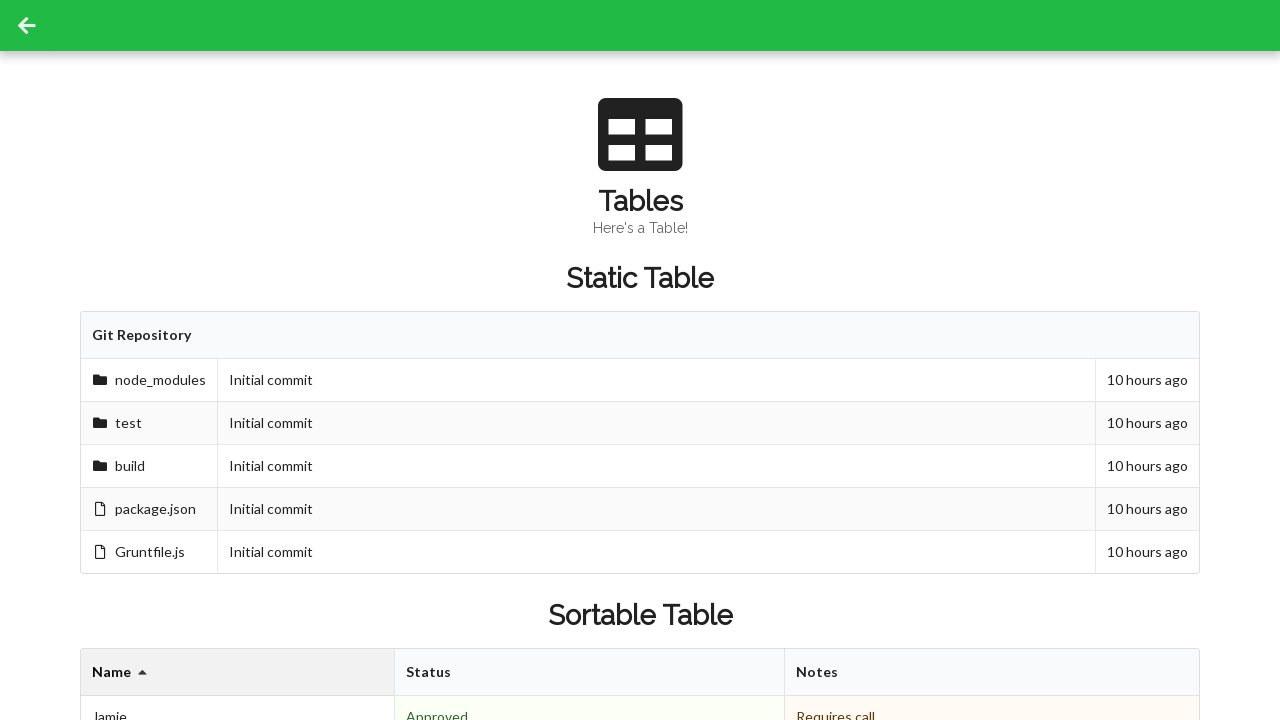

Read footer cell value: 2 Approved
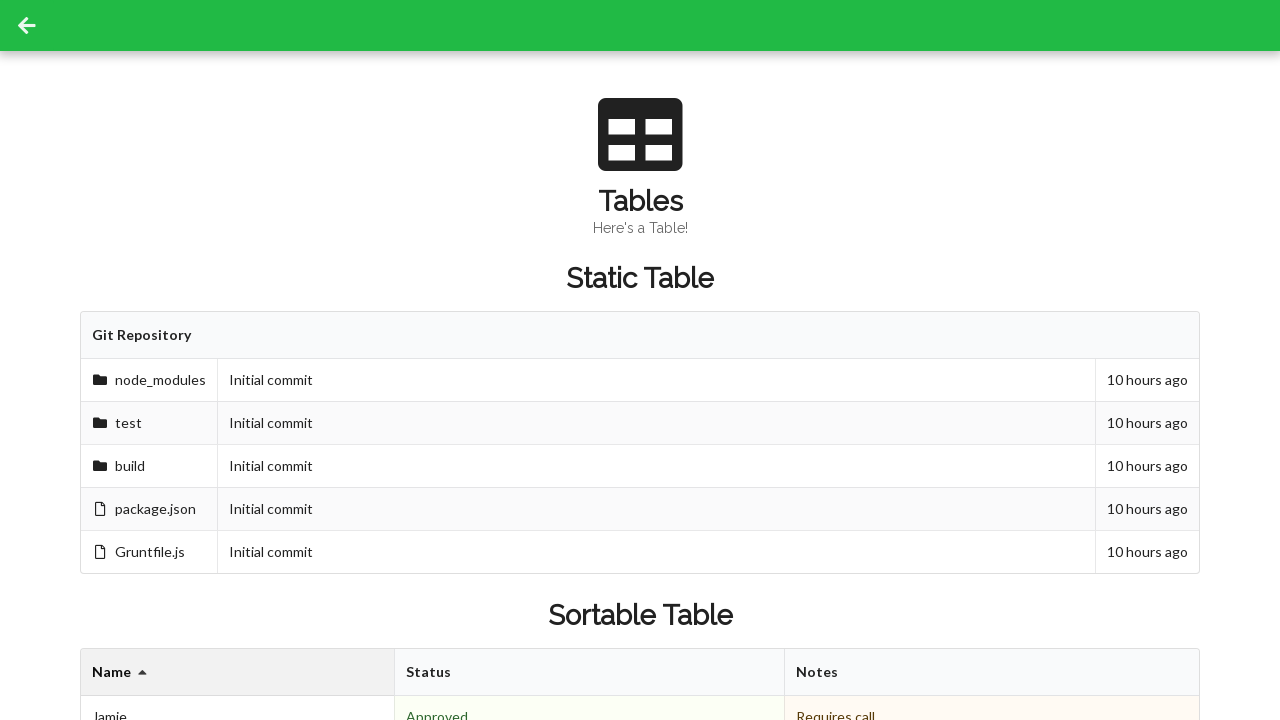

Read footer cell value: 
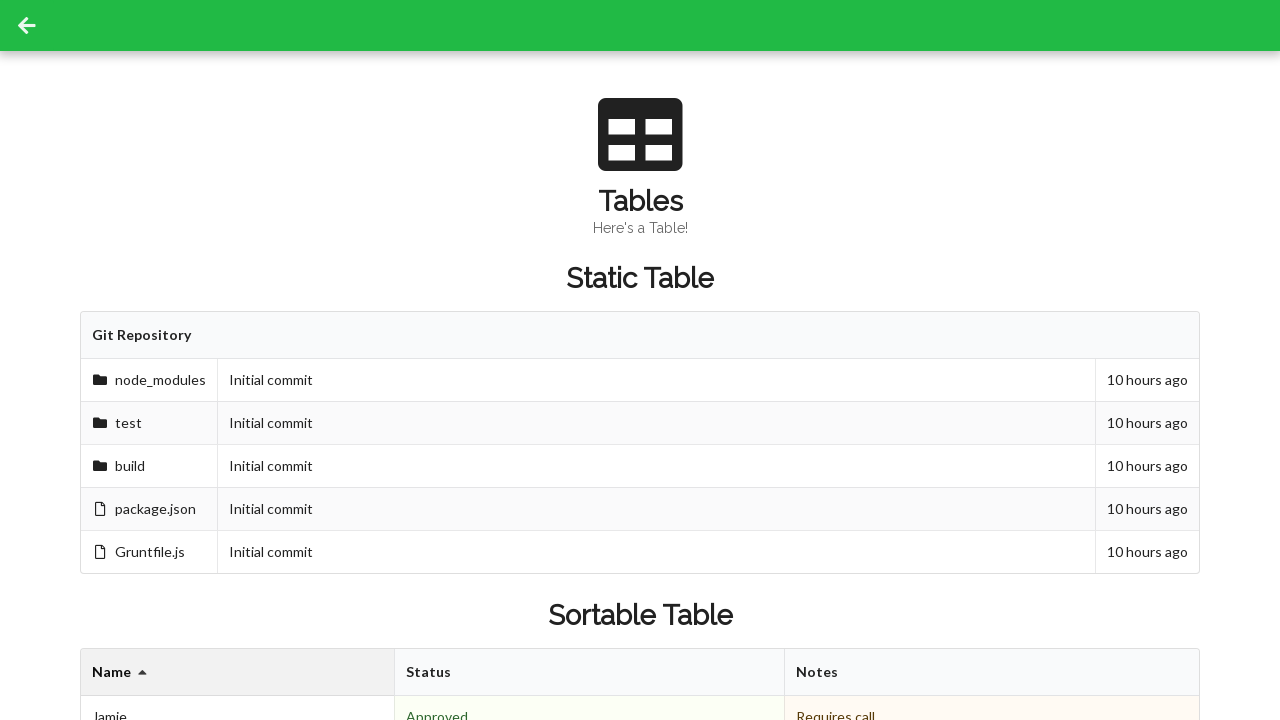

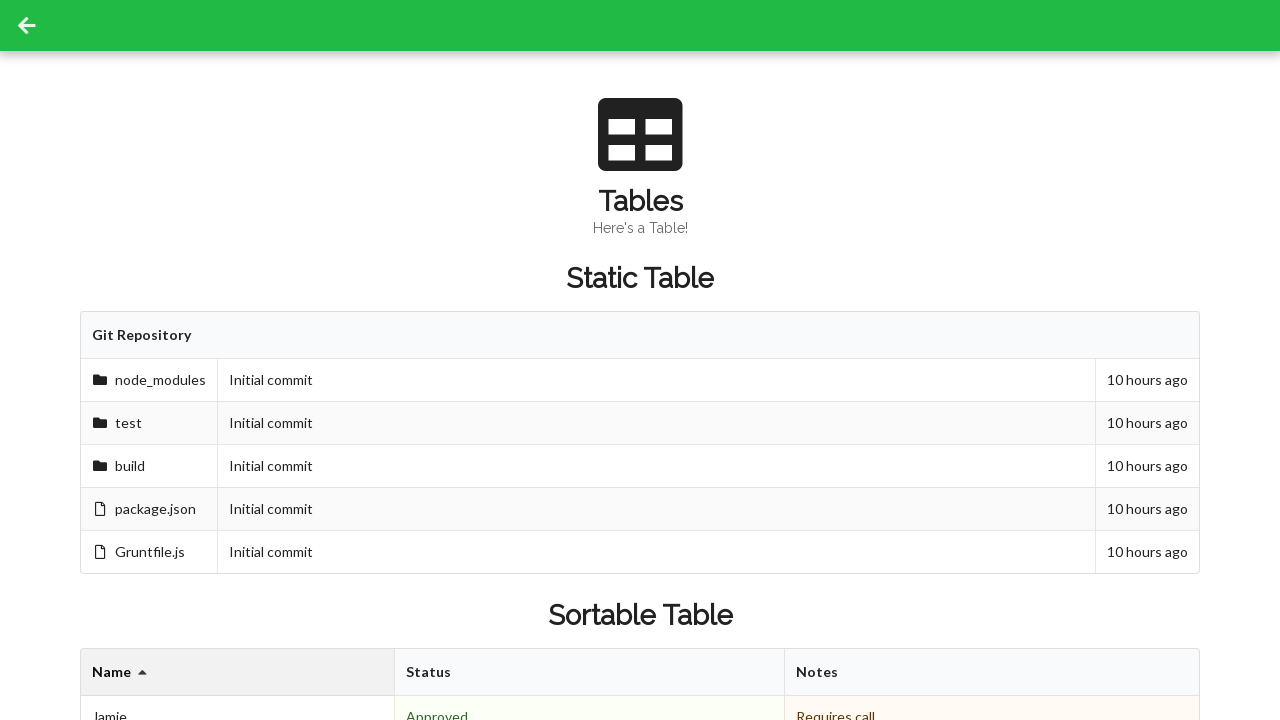